Verifies that the login button text attribute contains the expected value "Log In"

Starting URL: https://login1.nextbasecrm.com/

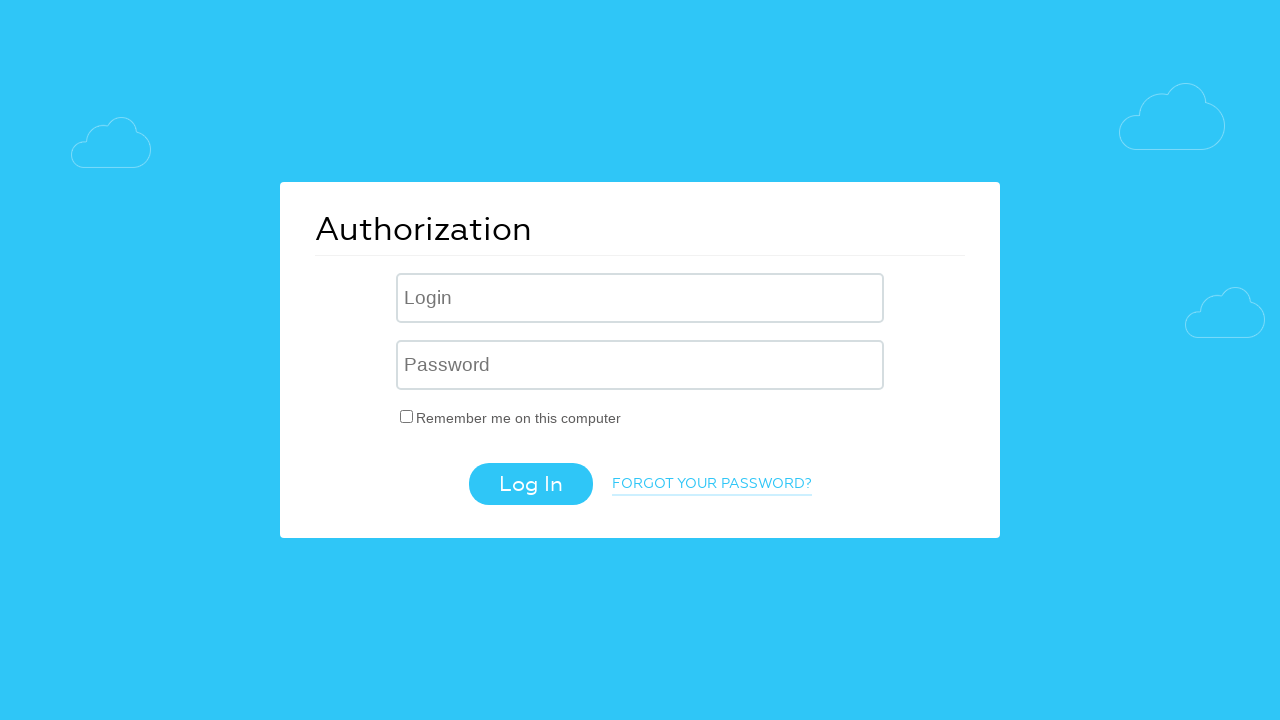

Located the login button using CSS selector 'input.login-btn'
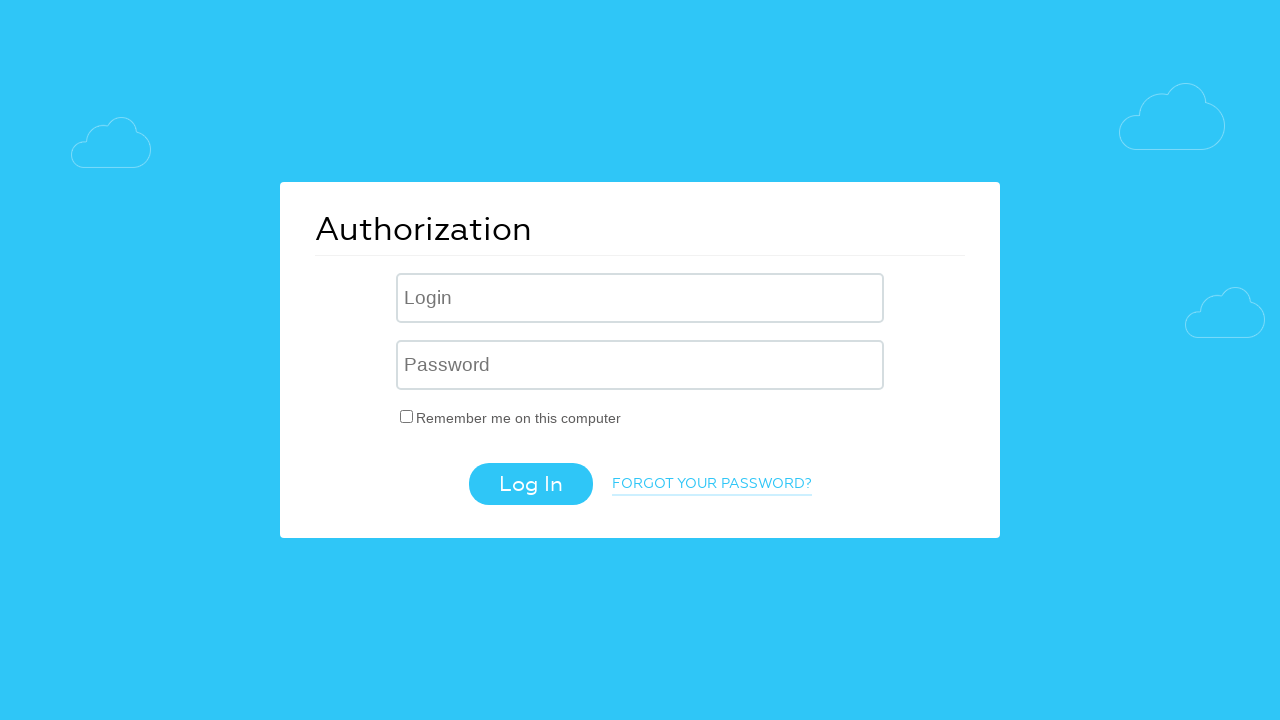

Retrieved the 'value' attribute from the login button: 'Log In'
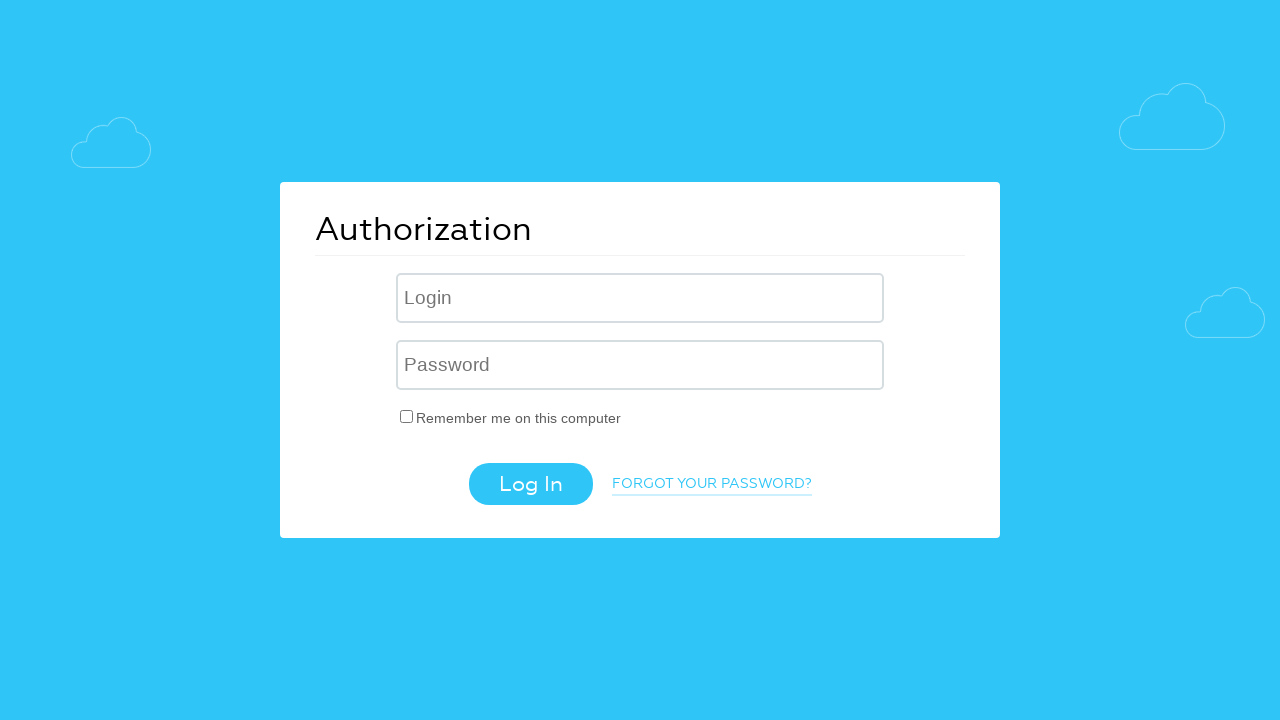

Assertion passed: login button text attribute contains expected value 'Log In'
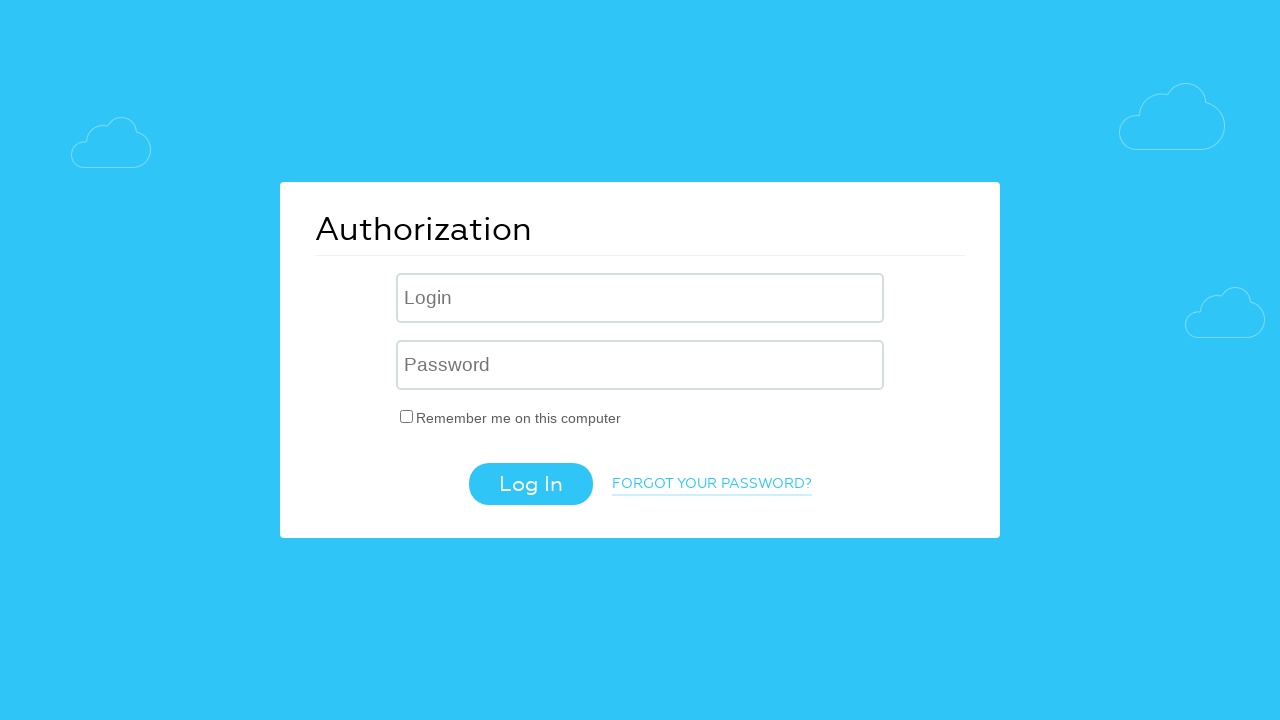

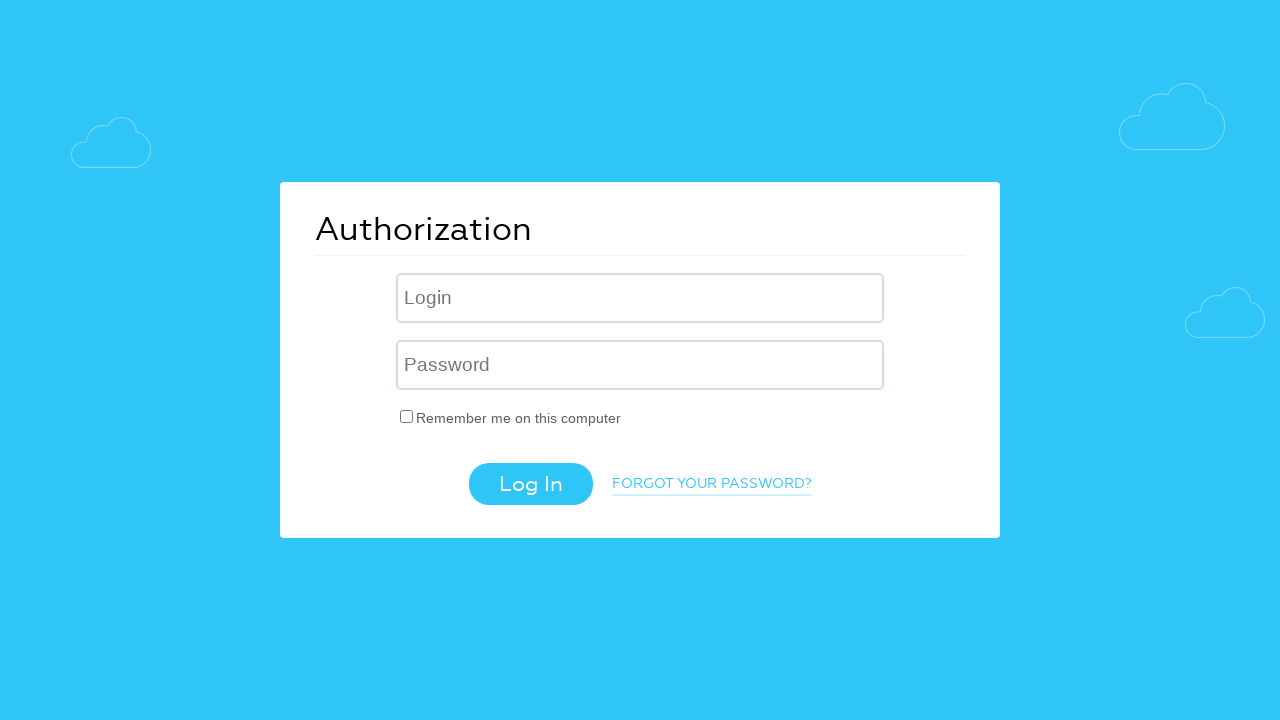